Automates the Cookie Clicker game by selecting English language, repeatedly clicking the cookie, and purchasing available upgrades. Runs for a limited time to demonstrate the automation flow.

Starting URL: https://ozh.github.io/cookieclicker/

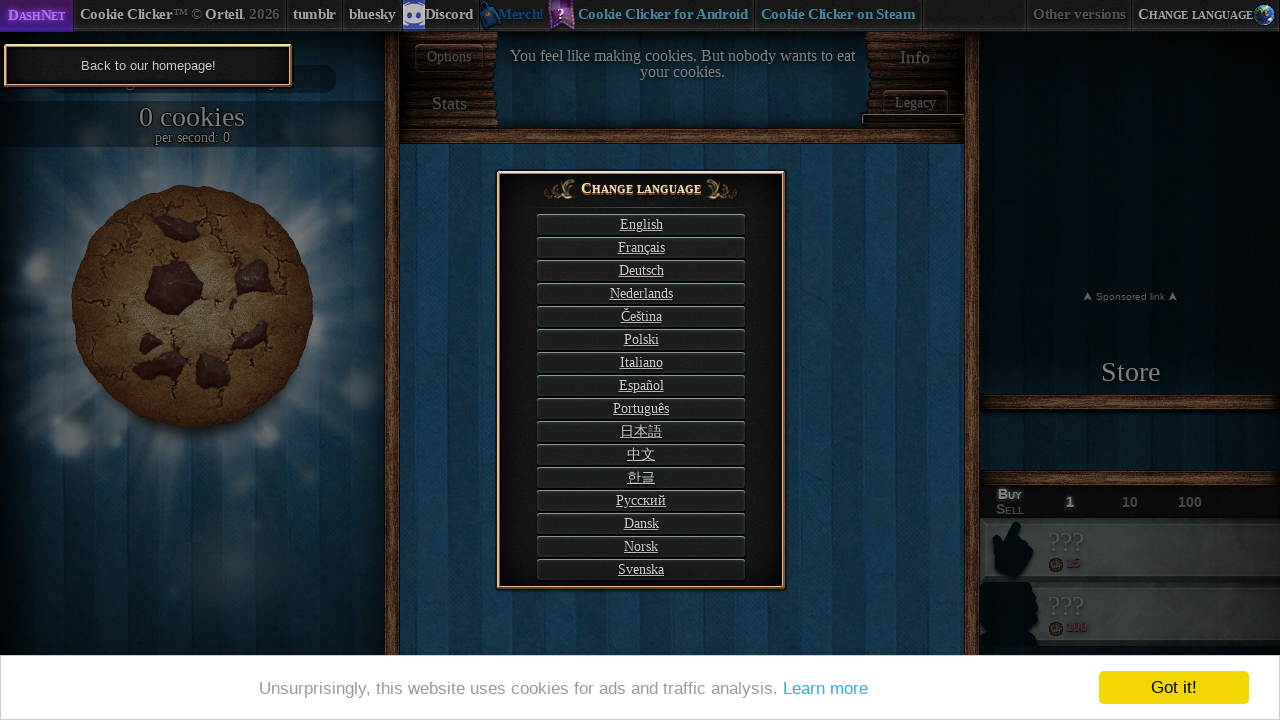

Waited 3 seconds for Cookie Clicker page to load
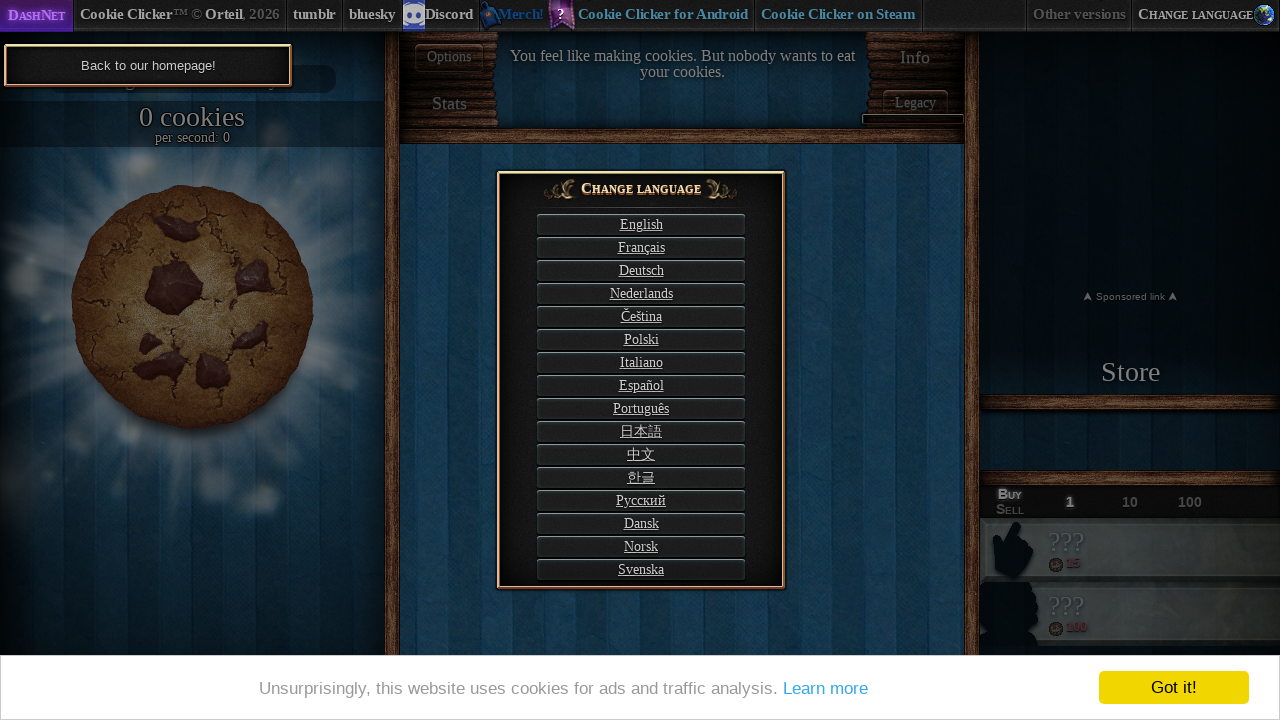

Selected English language at (641, 224) on #langSelect-EN
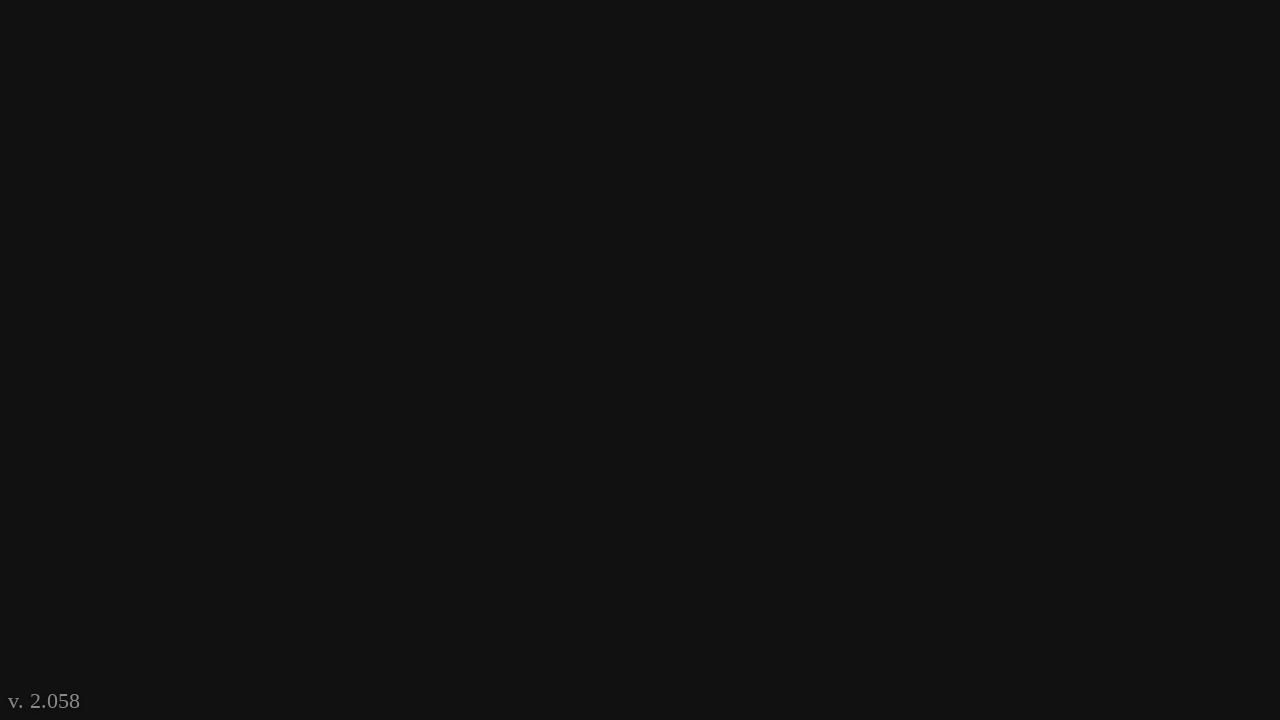

Waited 3 seconds after language selection
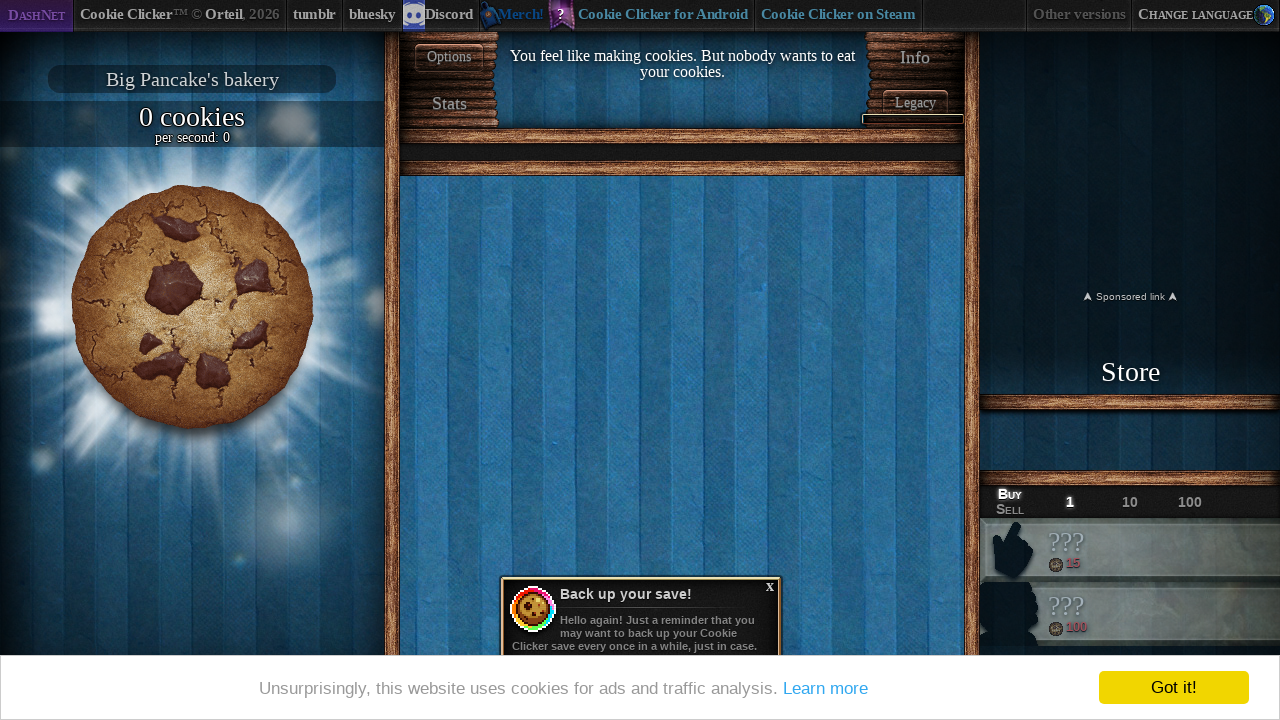

Waited 2 seconds before accessing cookie element
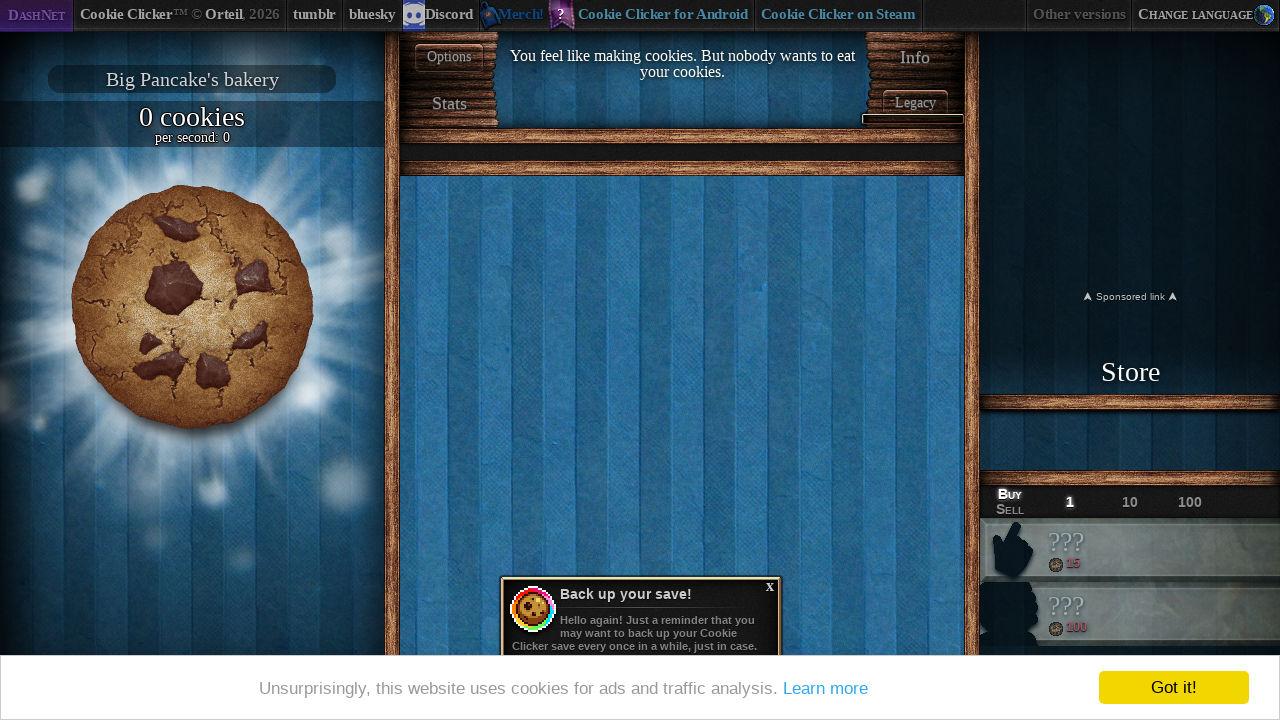

Big cookie element is visible and ready to click
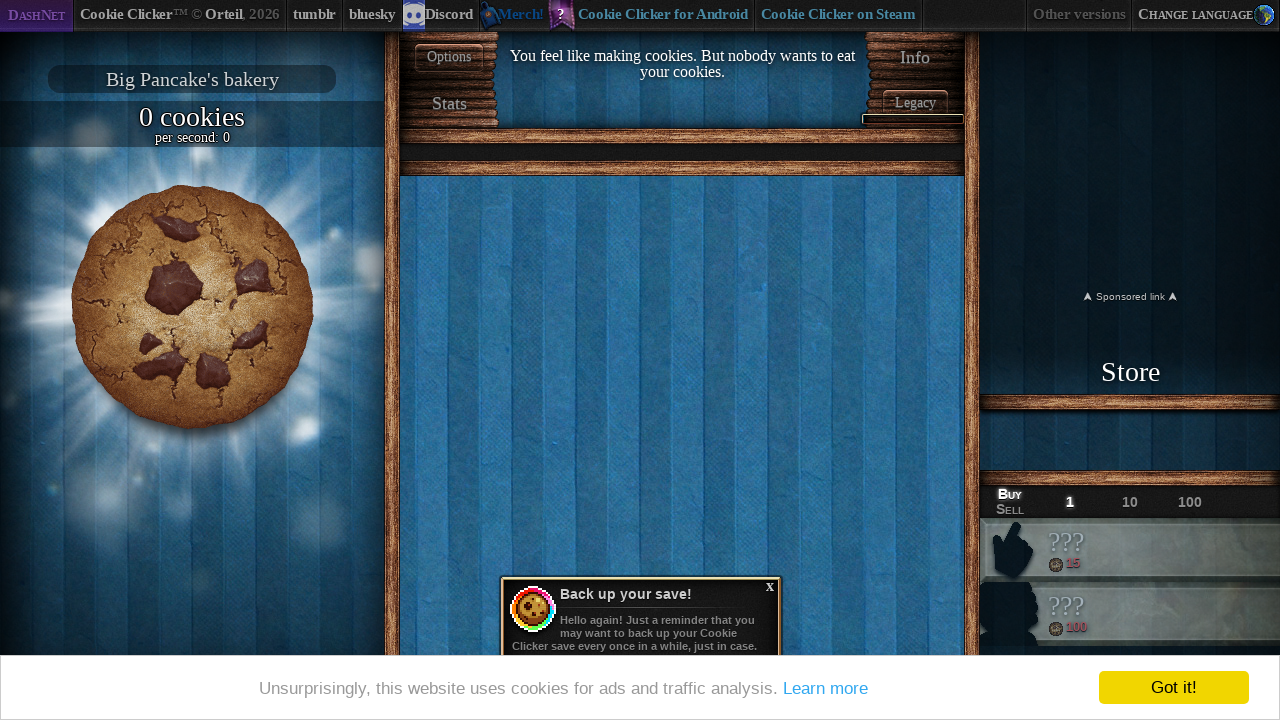

Clicked the big cookie at (192, 307) on #bigCookie
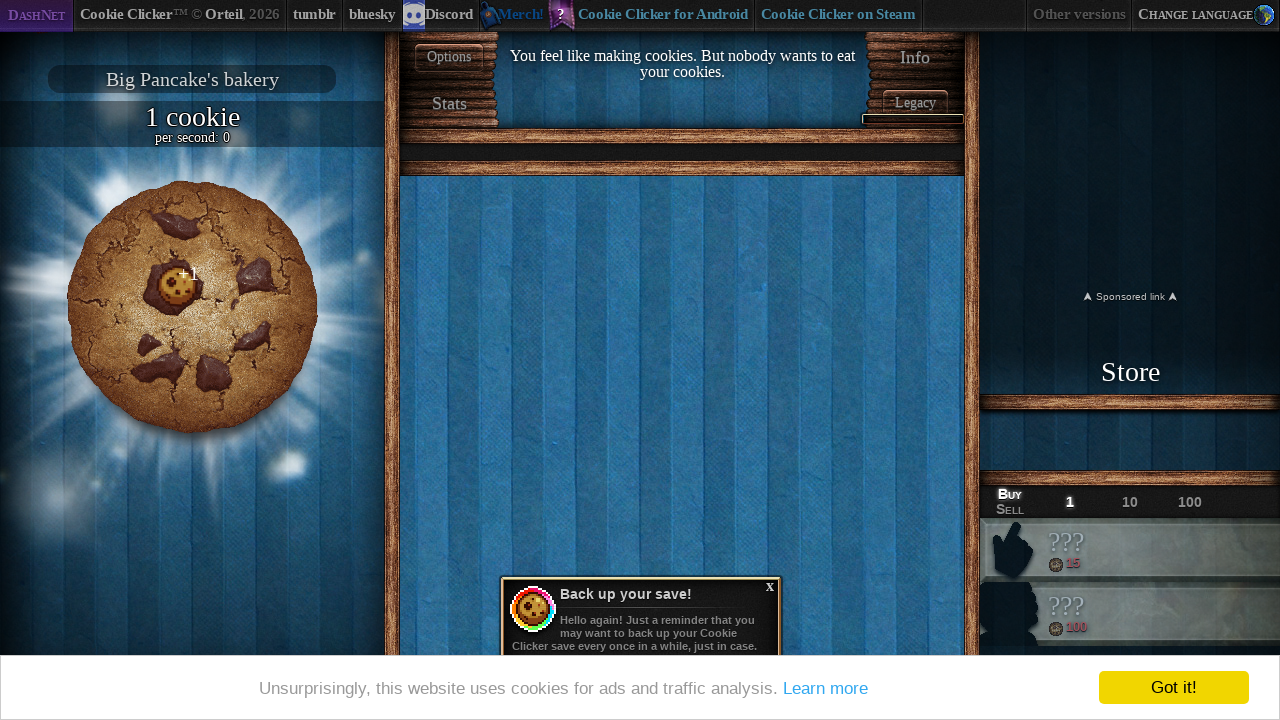

Clicked the big cookie at (192, 307) on #bigCookie
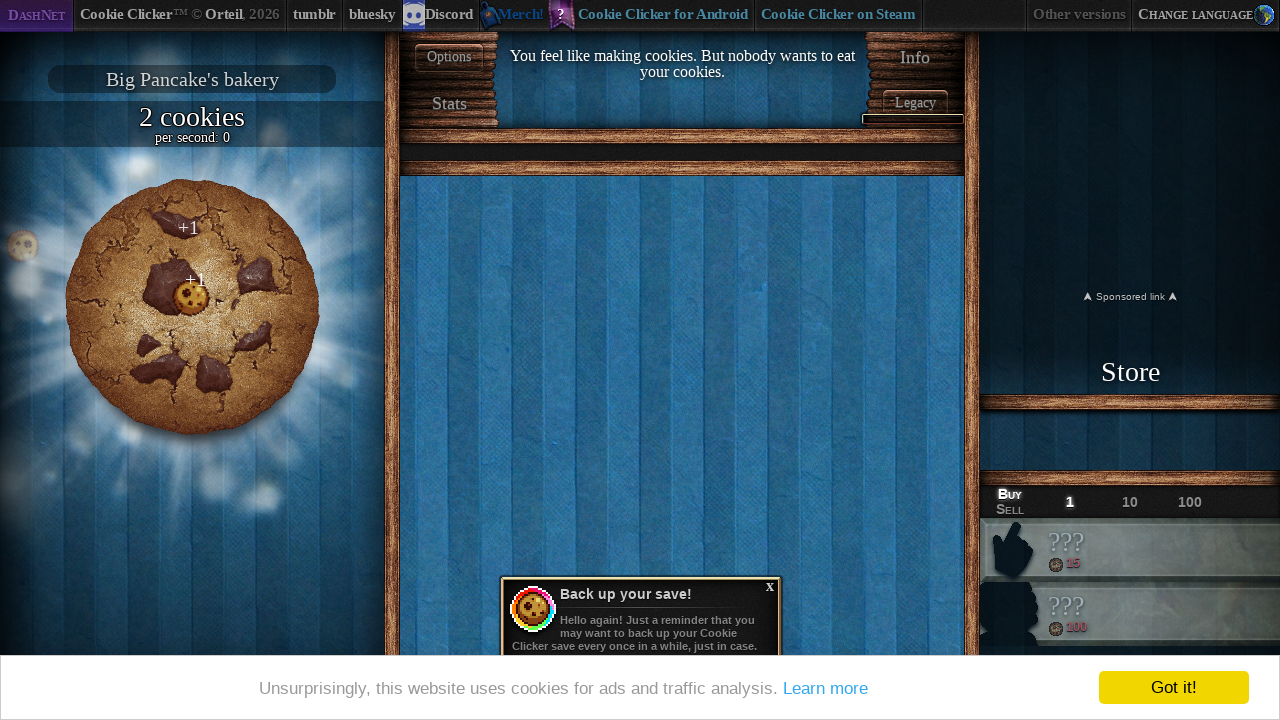

Clicked the big cookie at (192, 307) on #bigCookie
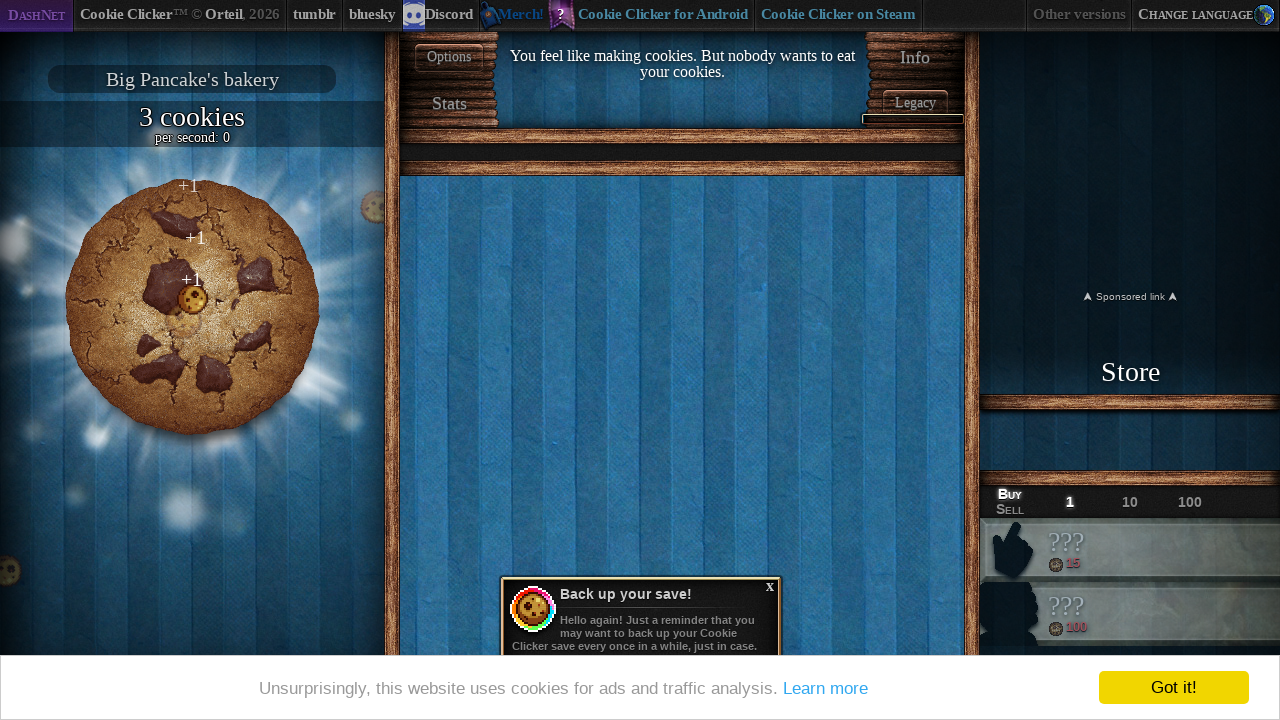

Clicked the big cookie at (192, 307) on #bigCookie
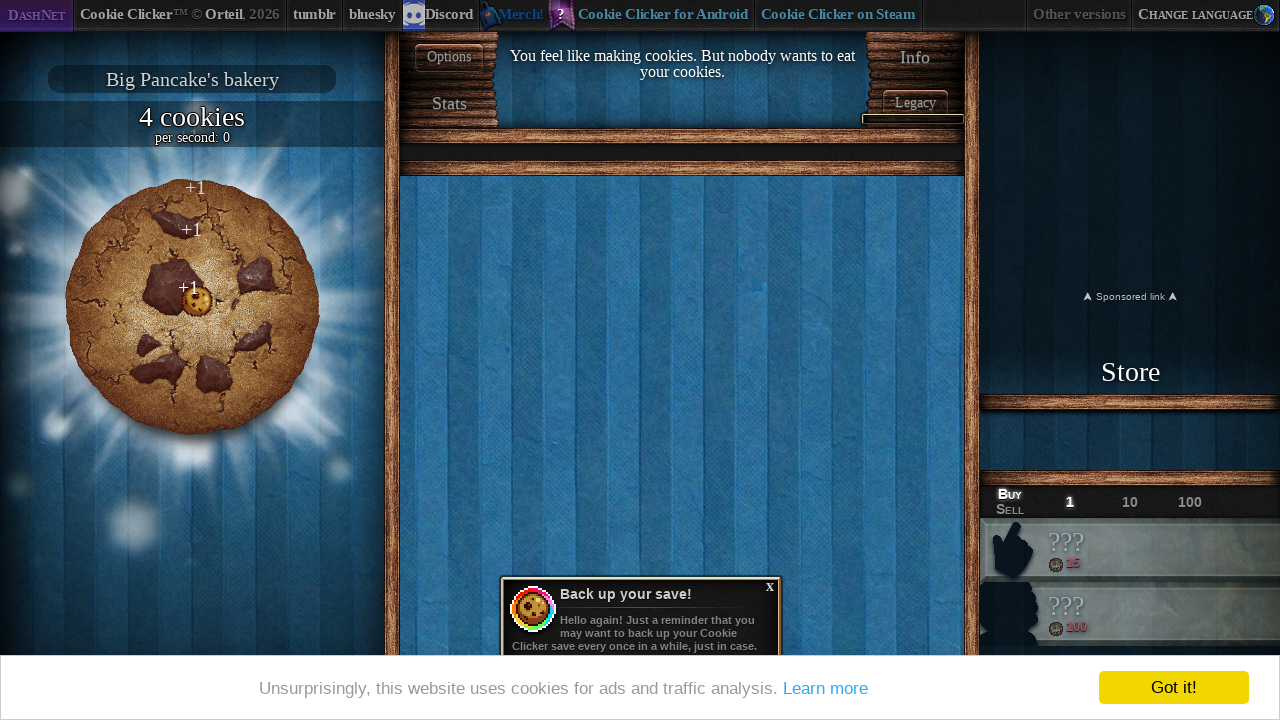

Clicked the big cookie at (192, 307) on #bigCookie
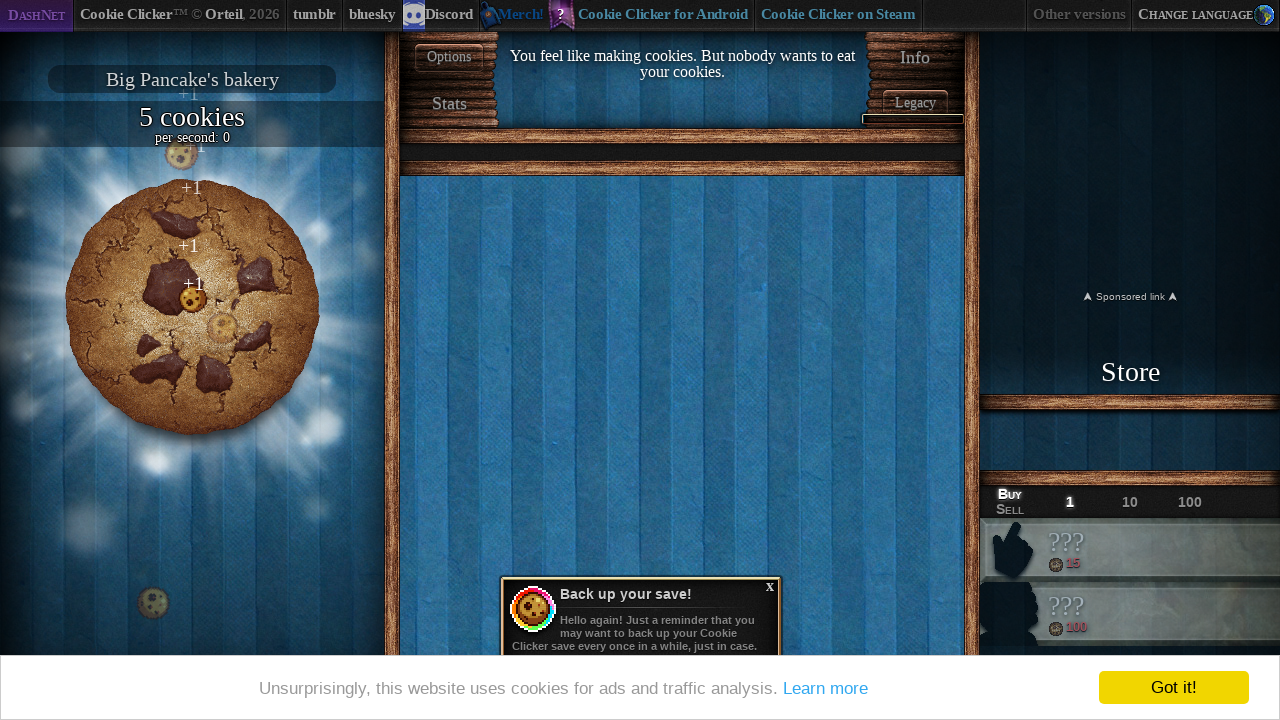

Clicked the big cookie at (192, 307) on #bigCookie
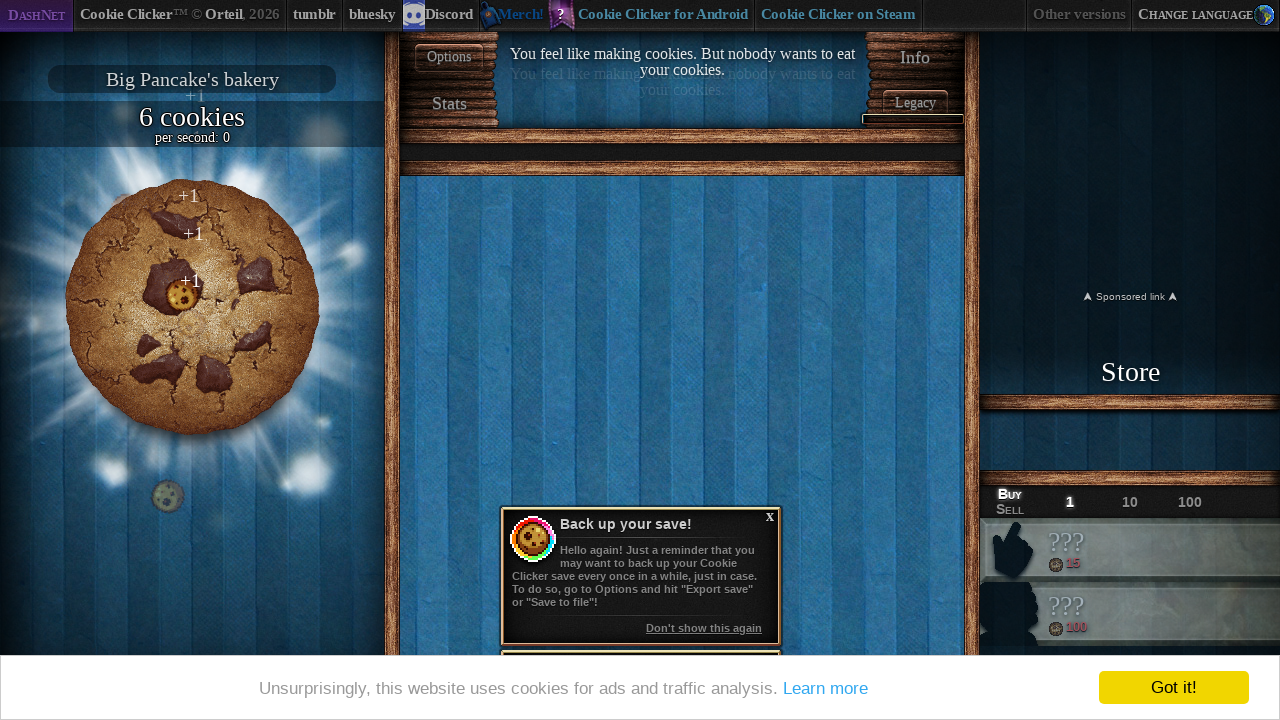

Clicked the big cookie at (192, 307) on #bigCookie
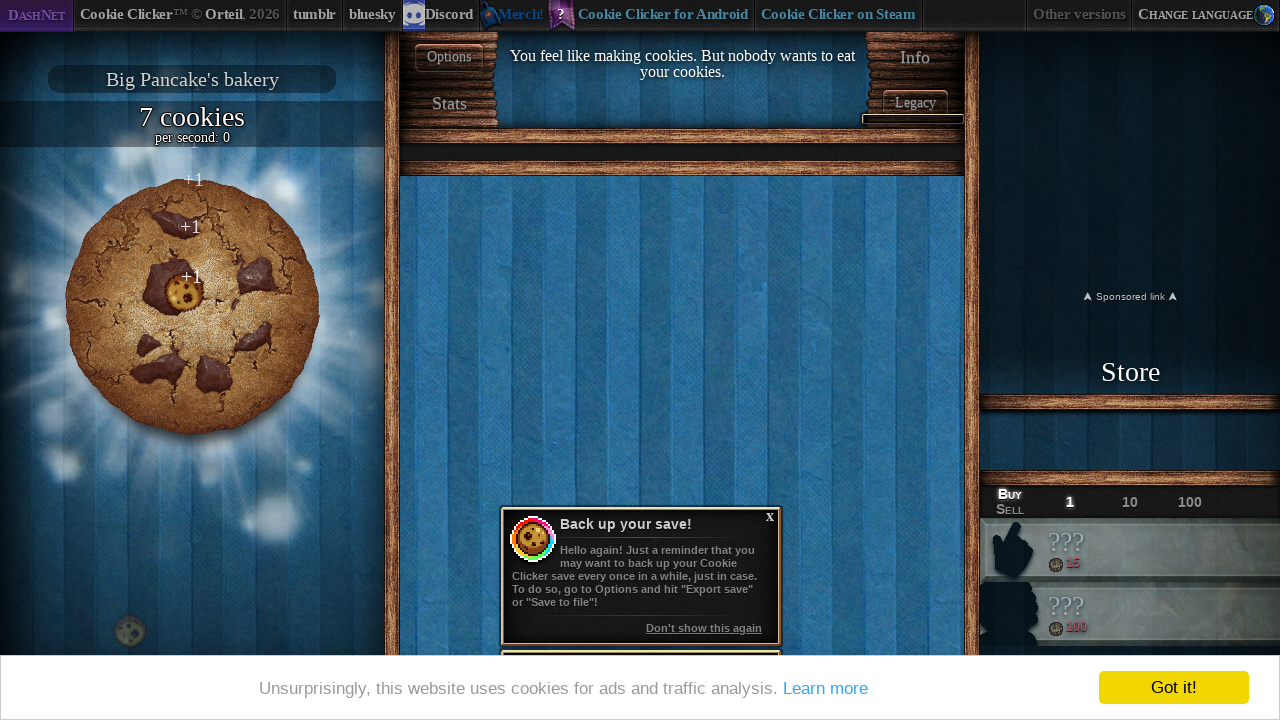

Clicked the big cookie at (192, 307) on #bigCookie
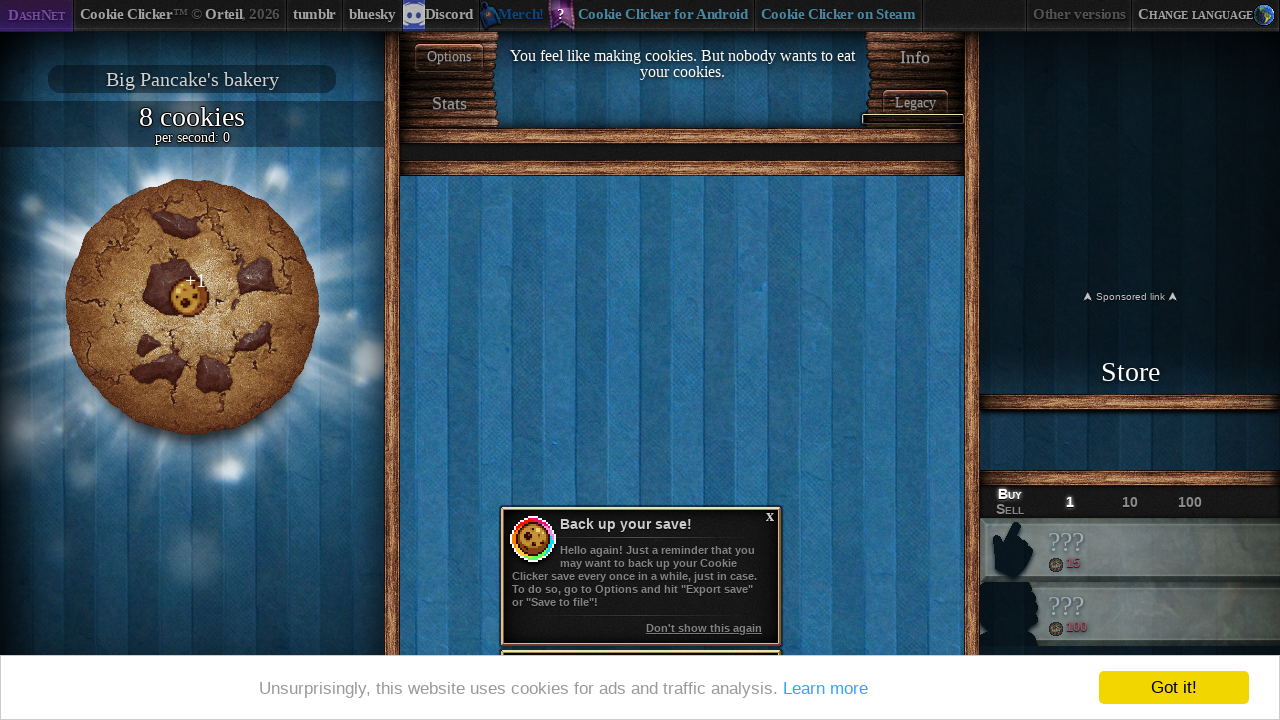

Clicked the big cookie at (192, 307) on #bigCookie
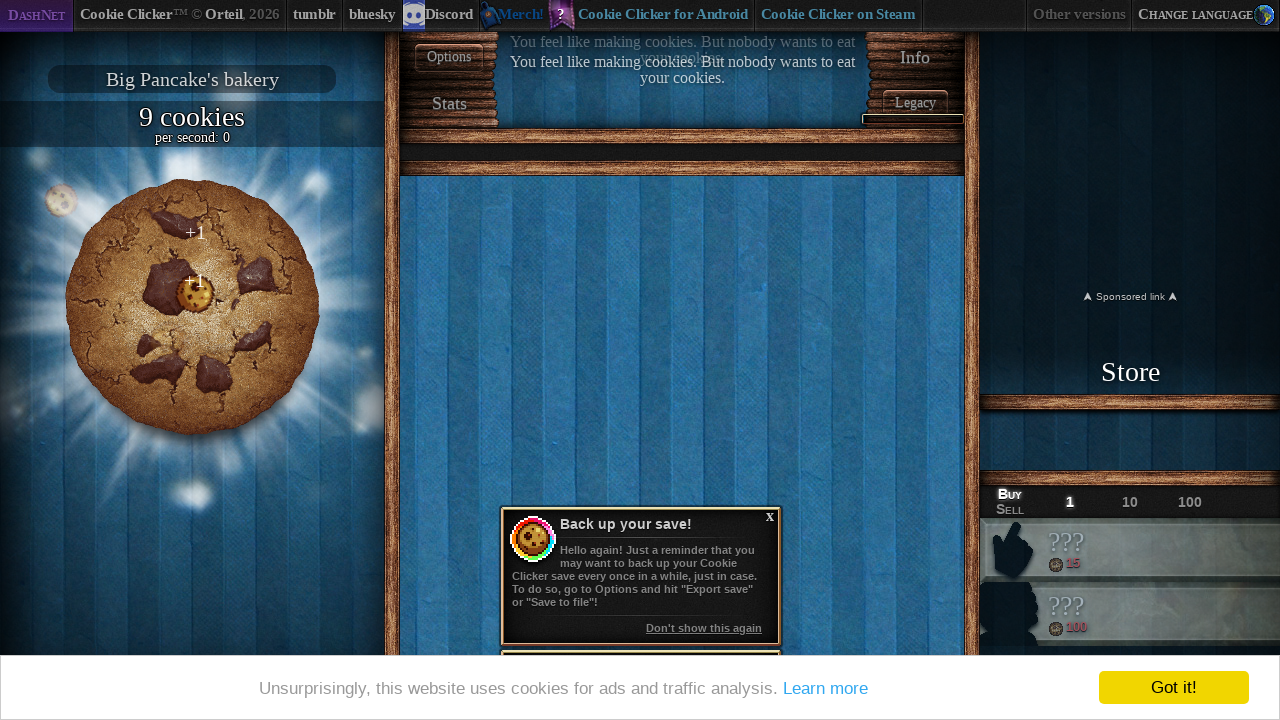

Clicked the big cookie at (192, 307) on #bigCookie
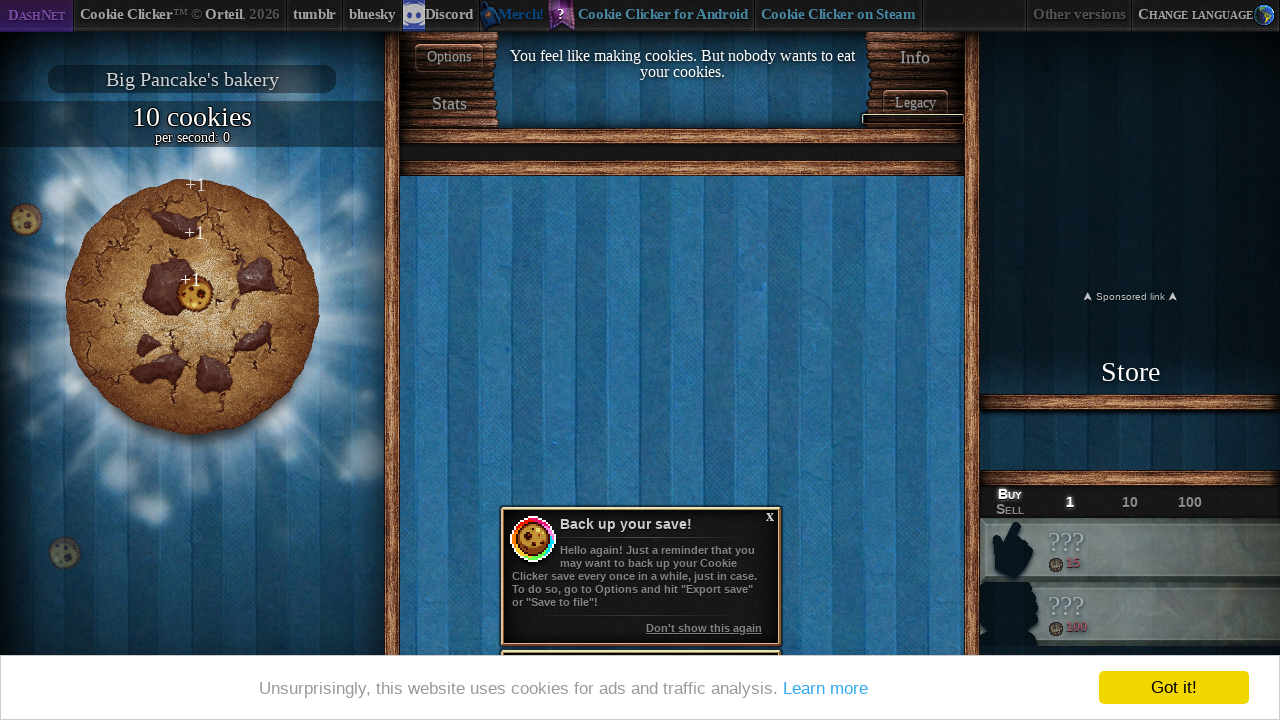

Clicked the big cookie at (192, 307) on #bigCookie
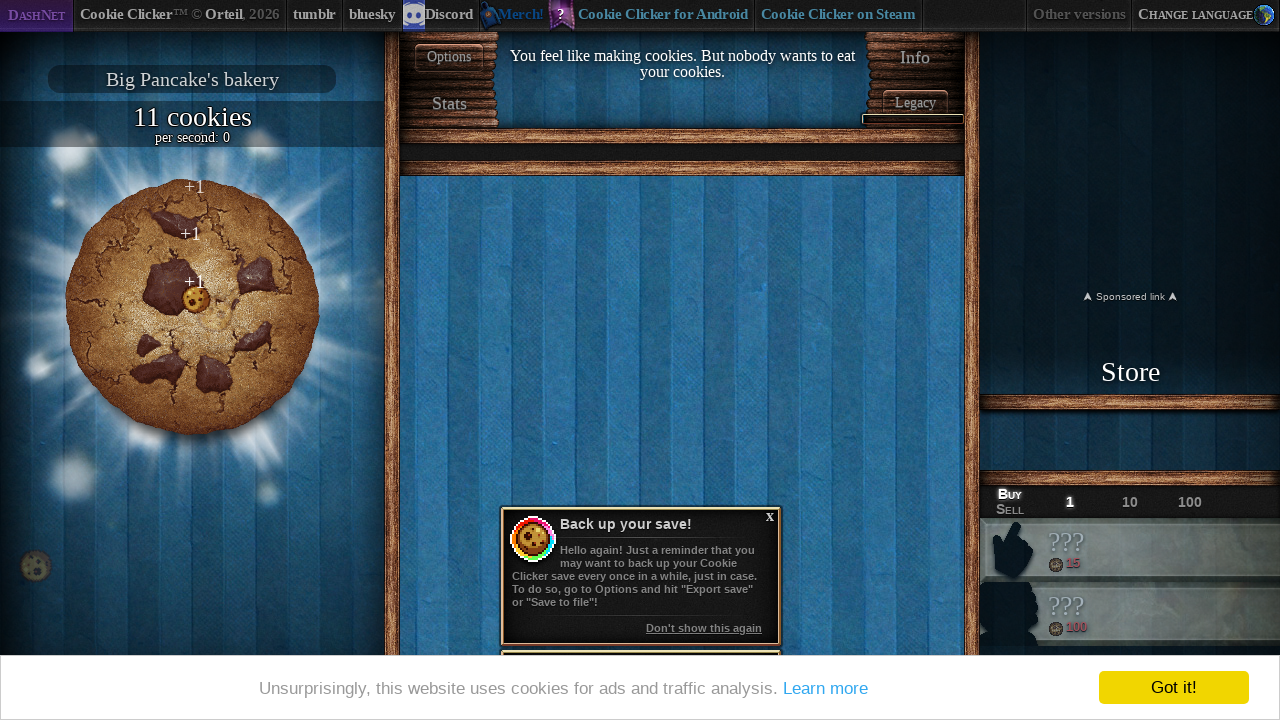

Clicked the big cookie at (192, 307) on #bigCookie
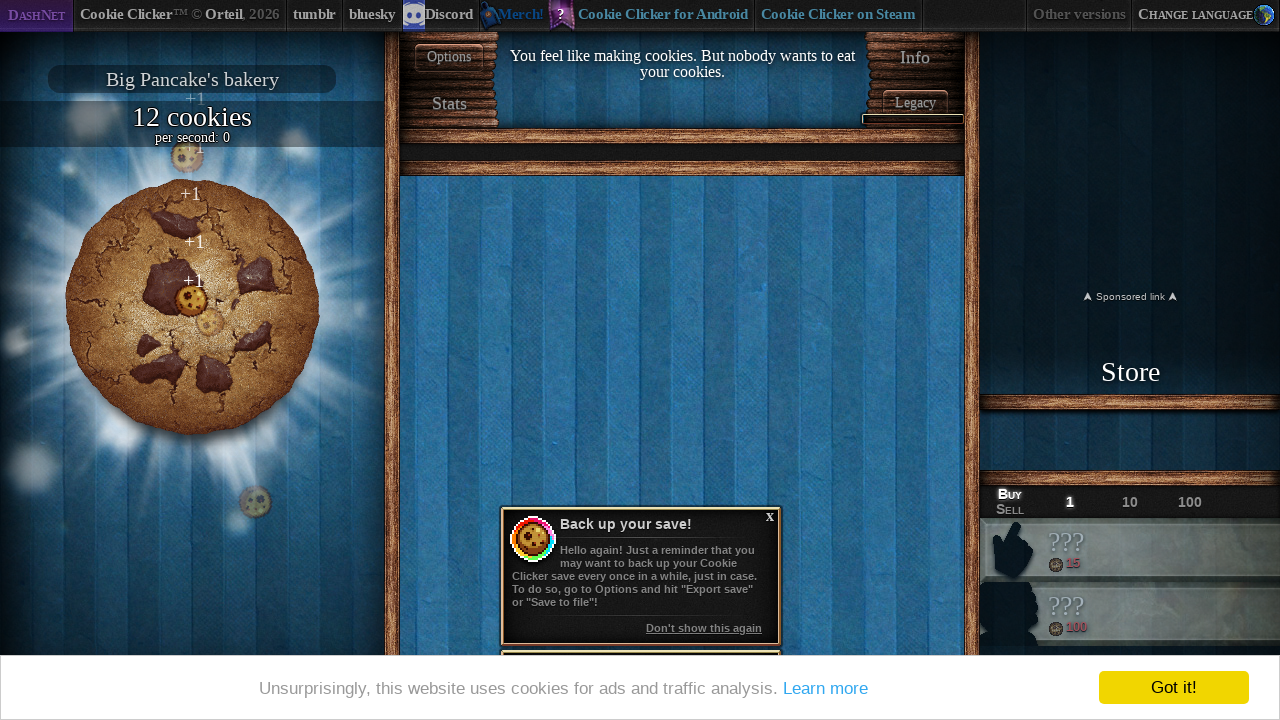

Clicked the big cookie at (192, 307) on #bigCookie
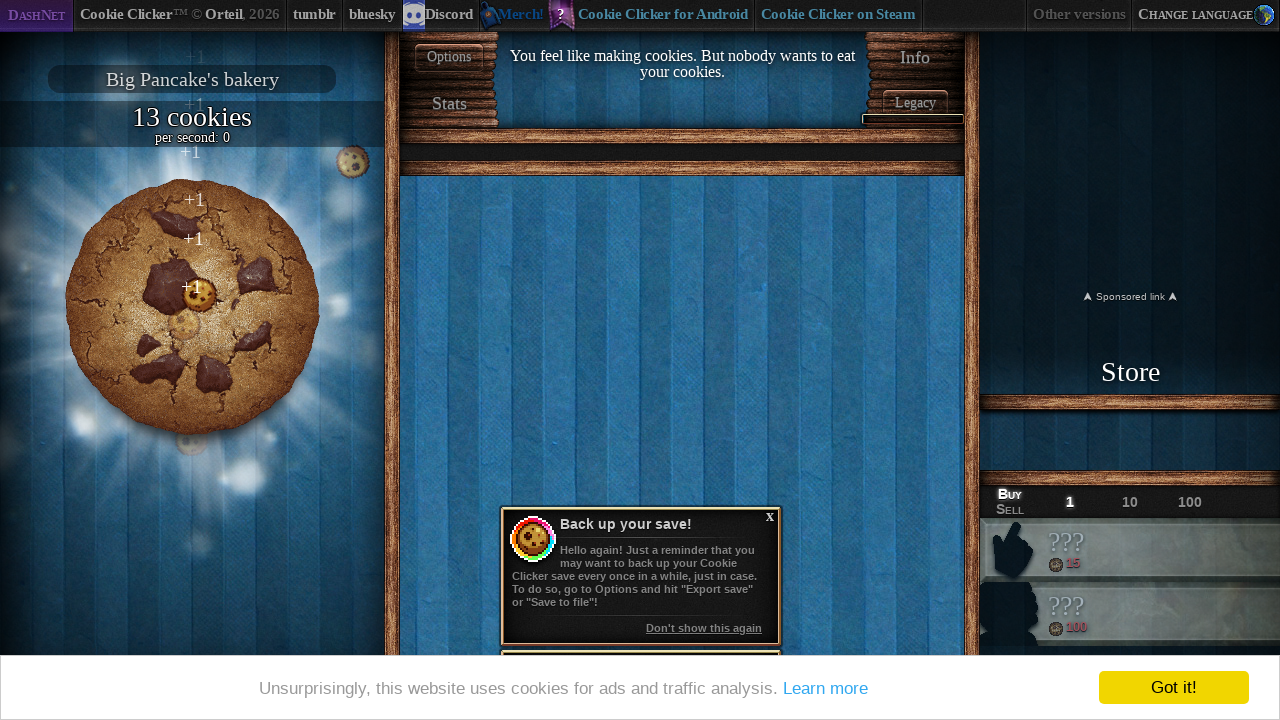

Clicked the big cookie at (192, 307) on #bigCookie
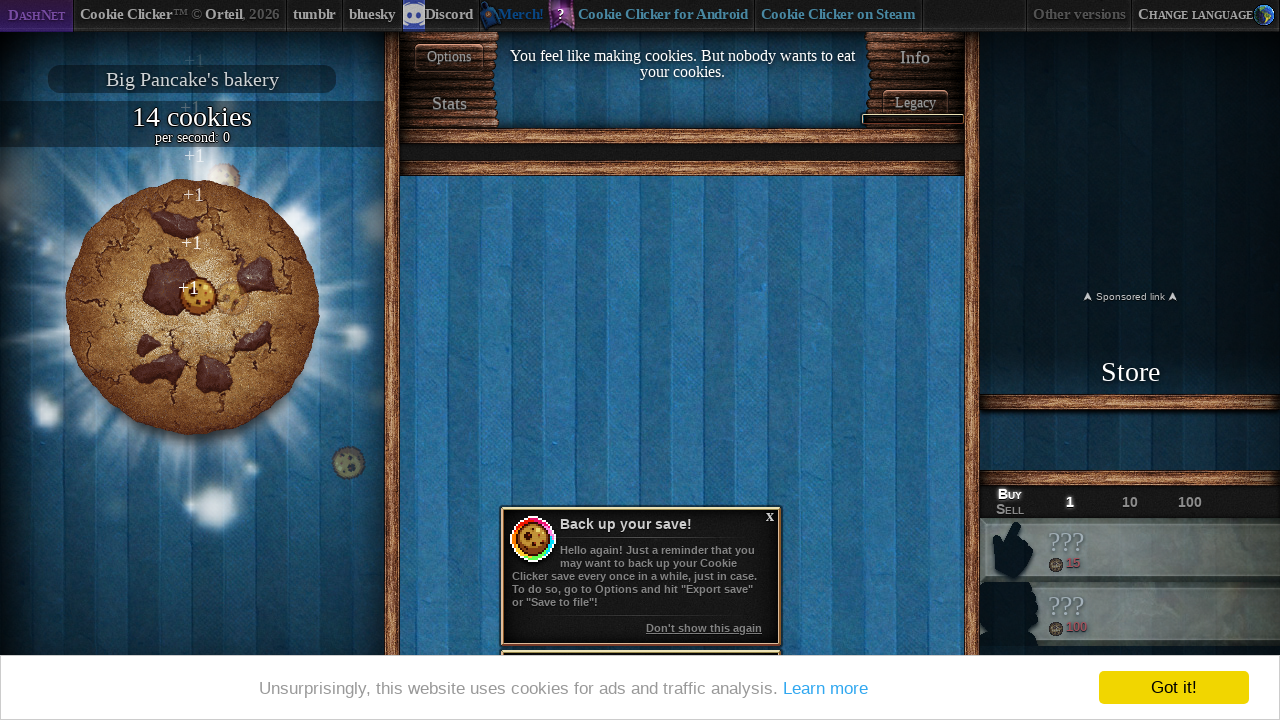

Clicked the big cookie at (192, 307) on #bigCookie
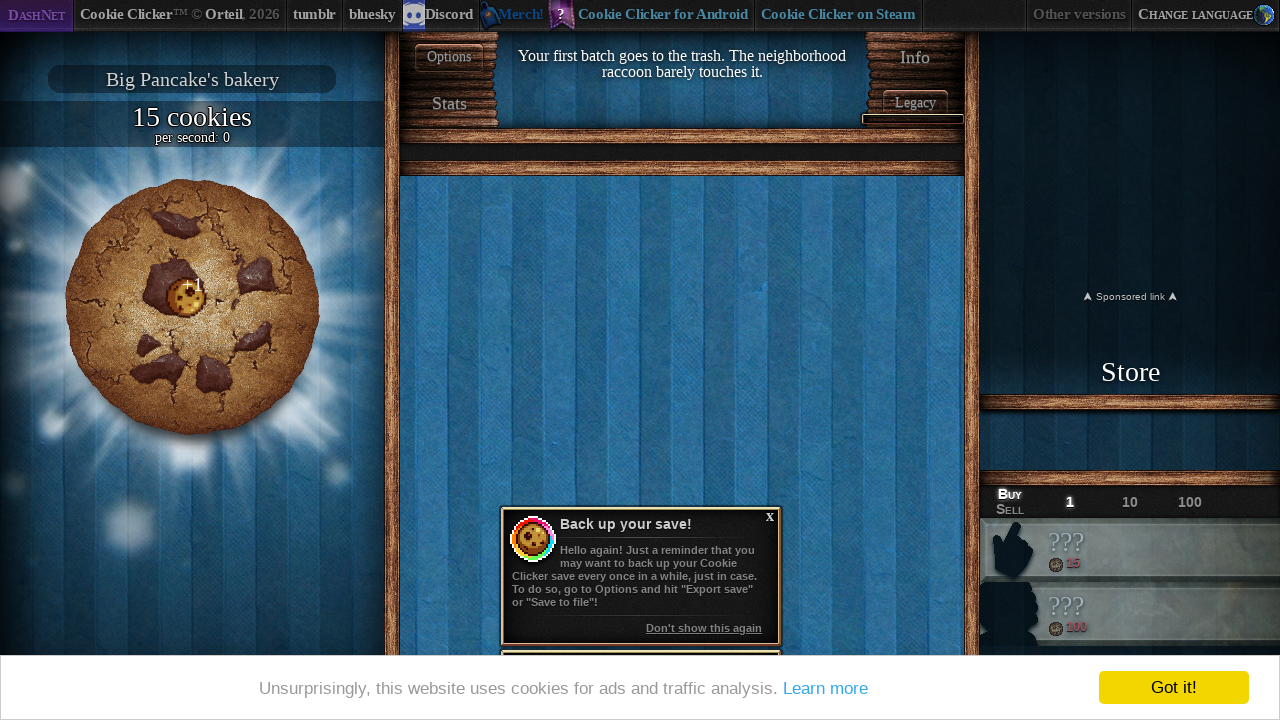

Clicked the big cookie at (192, 307) on #bigCookie
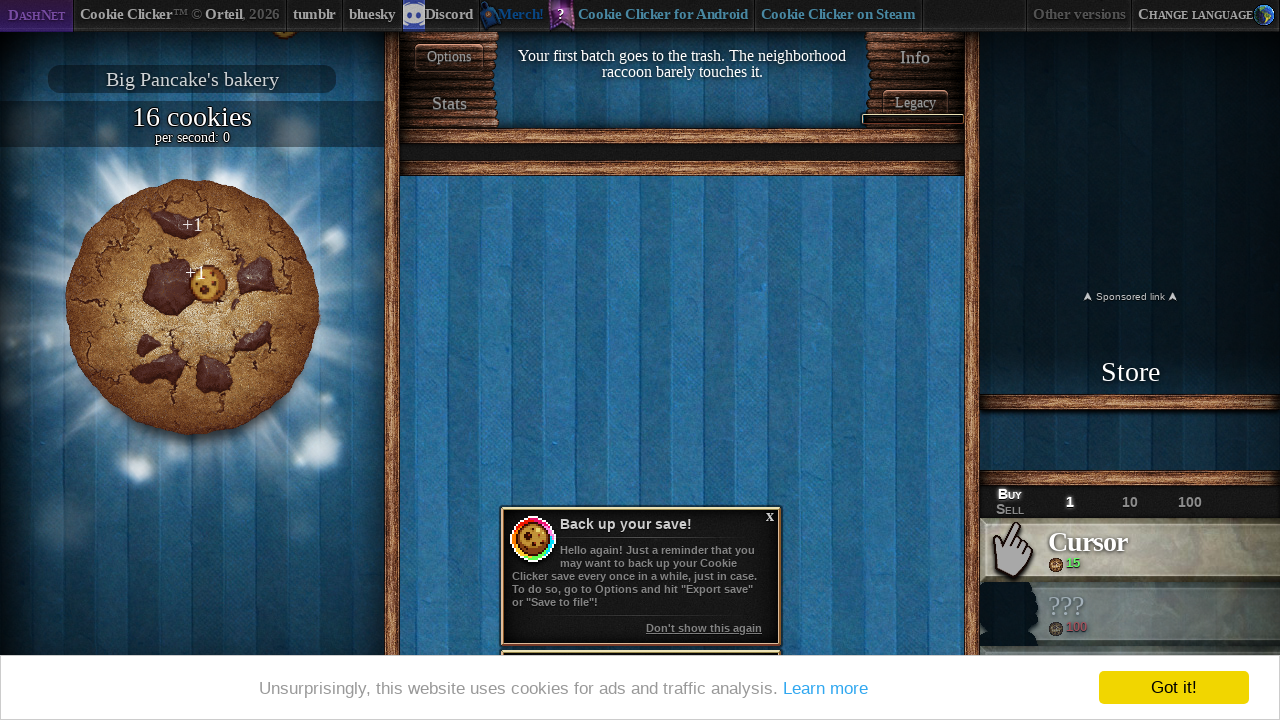

Clicked the big cookie at (192, 307) on #bigCookie
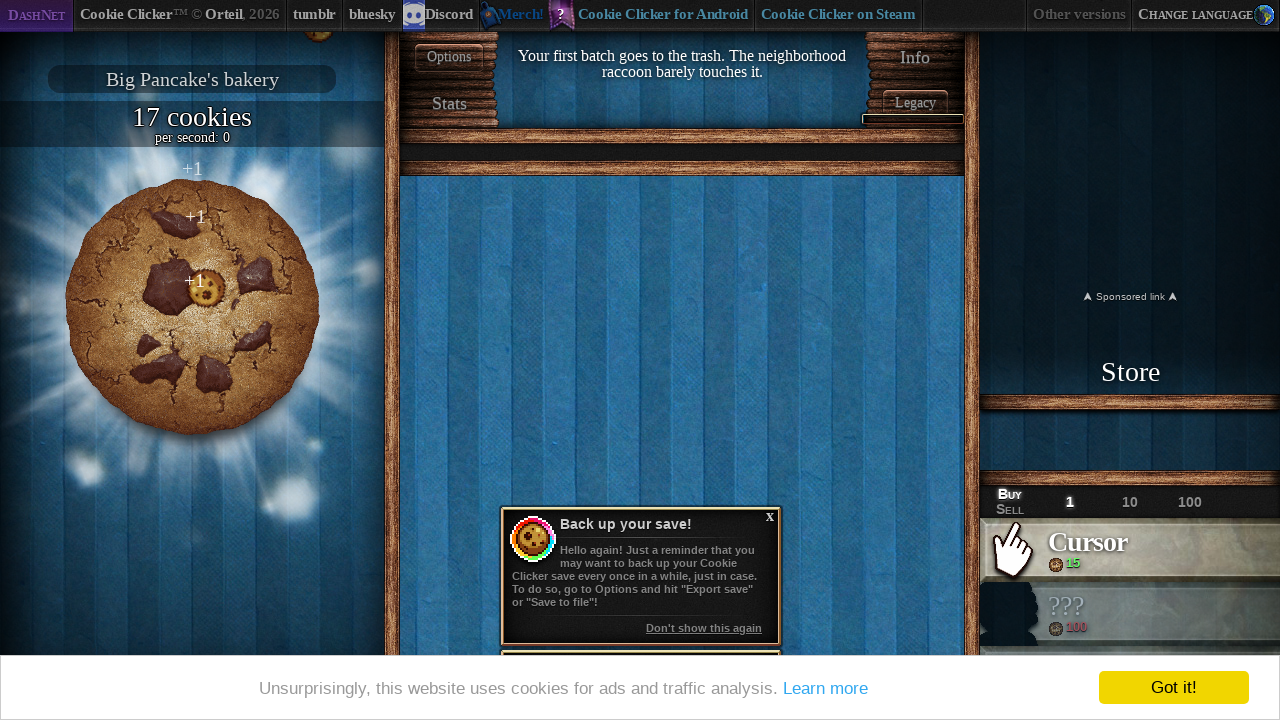

Clicked the big cookie at (192, 307) on #bigCookie
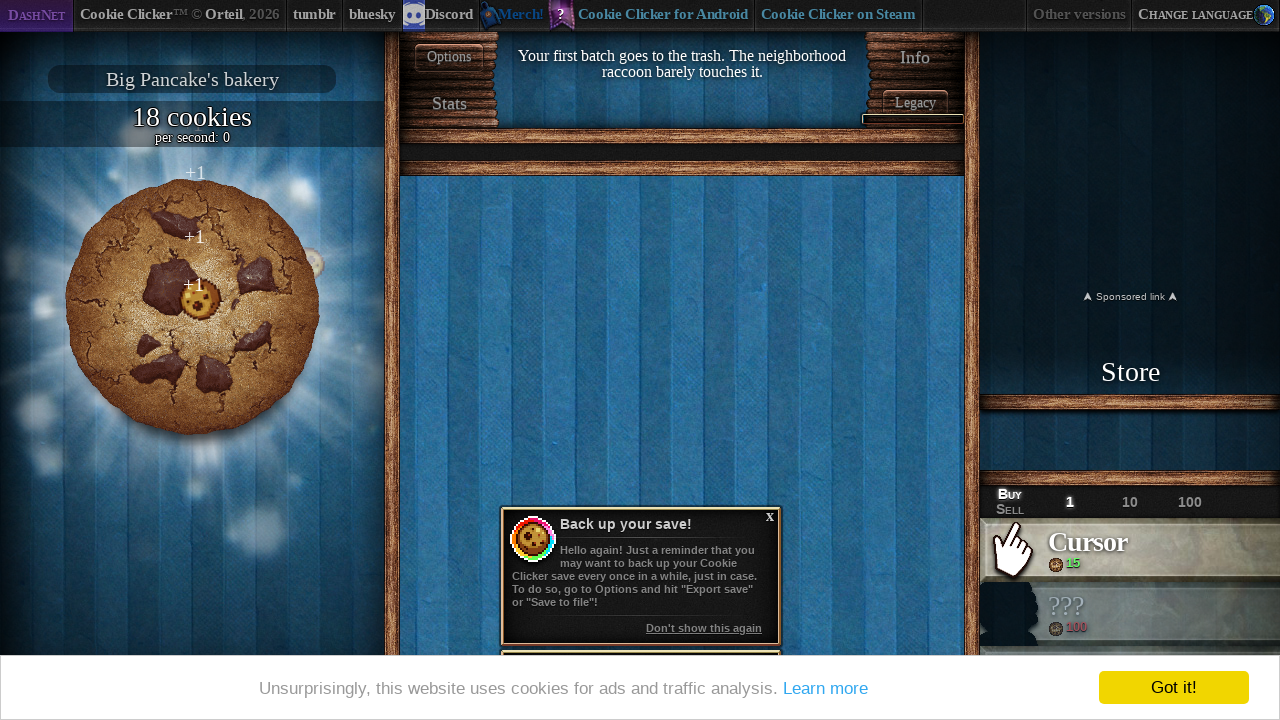

Clicked the big cookie at (192, 307) on #bigCookie
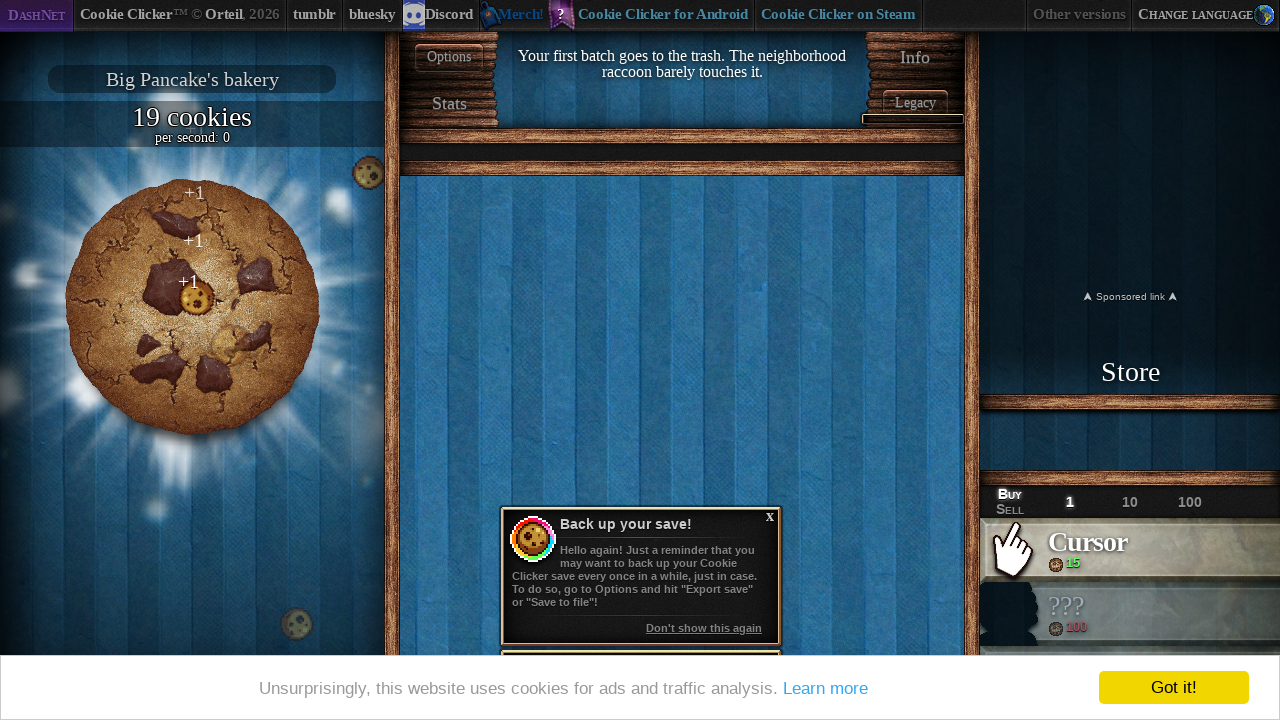

Waited 1 second for final game state
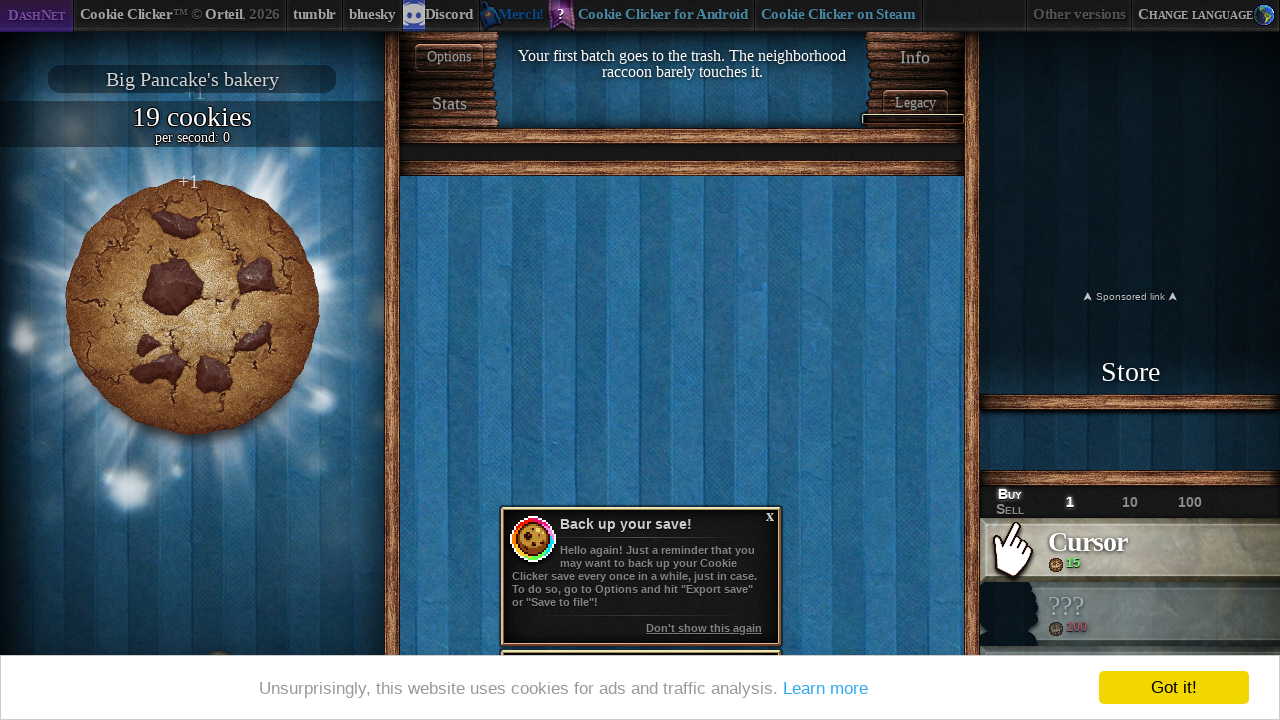

Verified cookies display element is visible
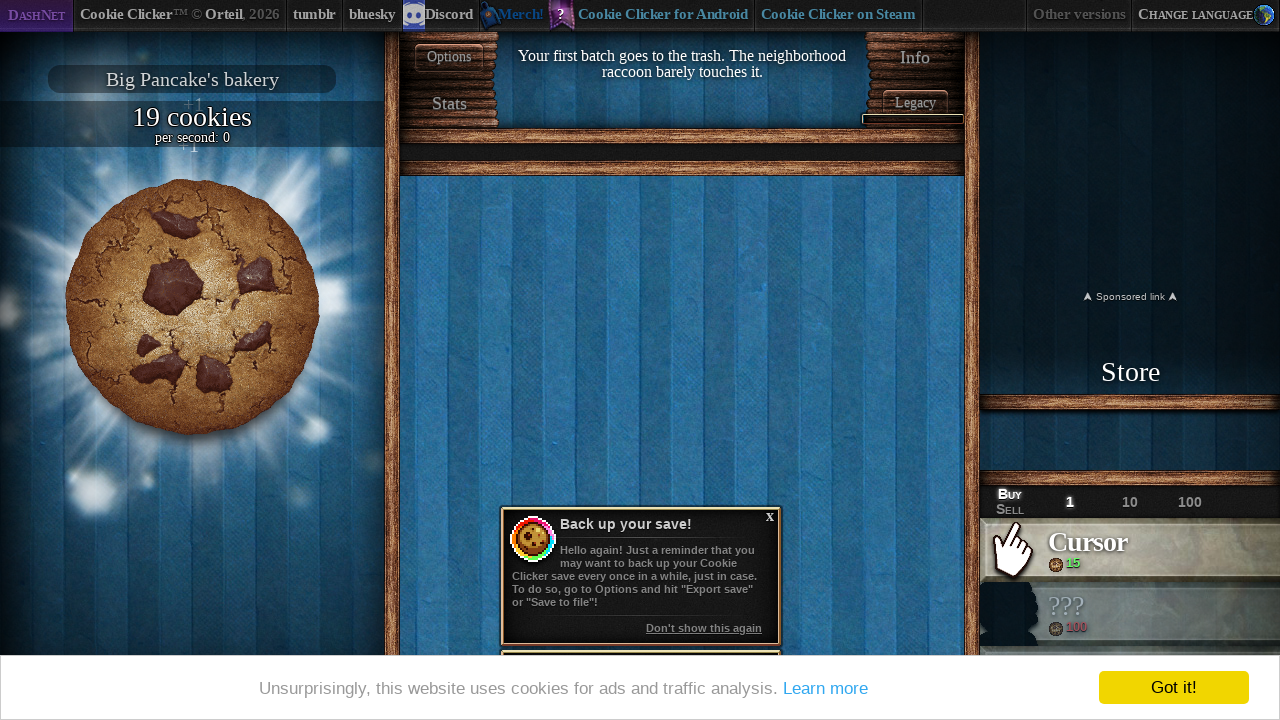

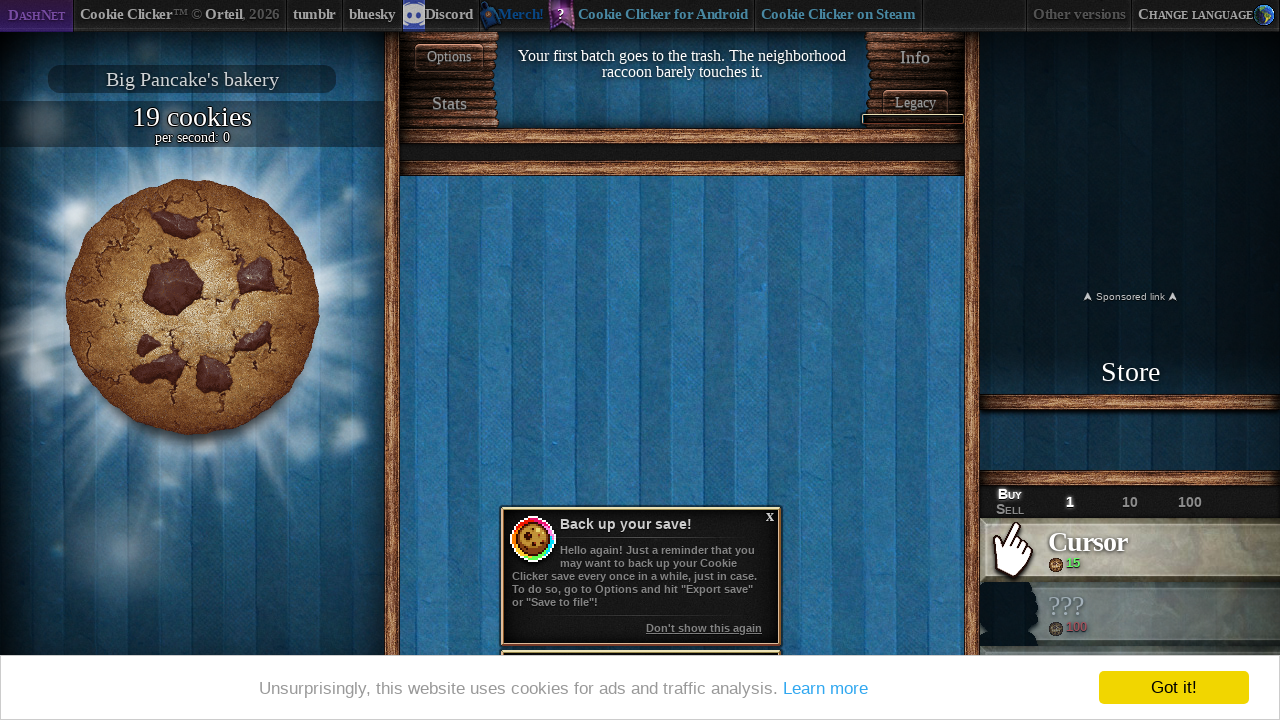